Navigates to a GitHub user profile page and verifies the page loads by checking the title is available

Starting URL: https://github.com/raniaarinta

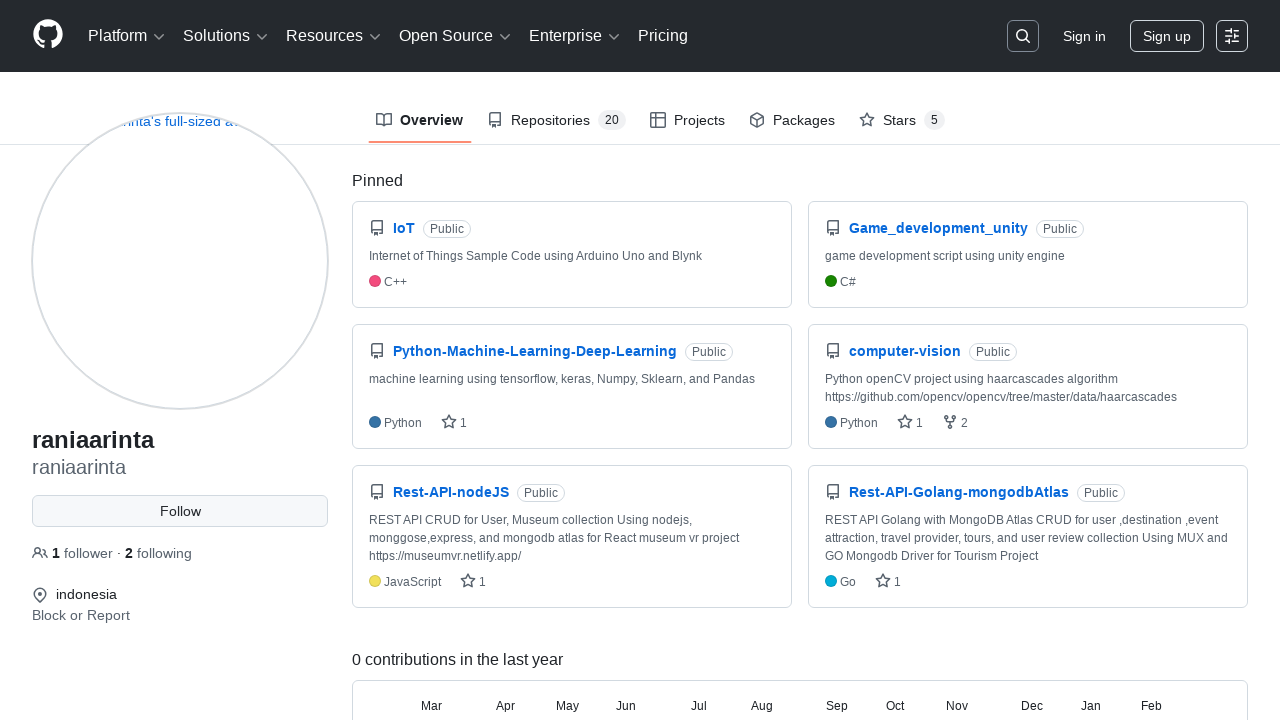

Navigated to GitHub user profile page for raniaarinta
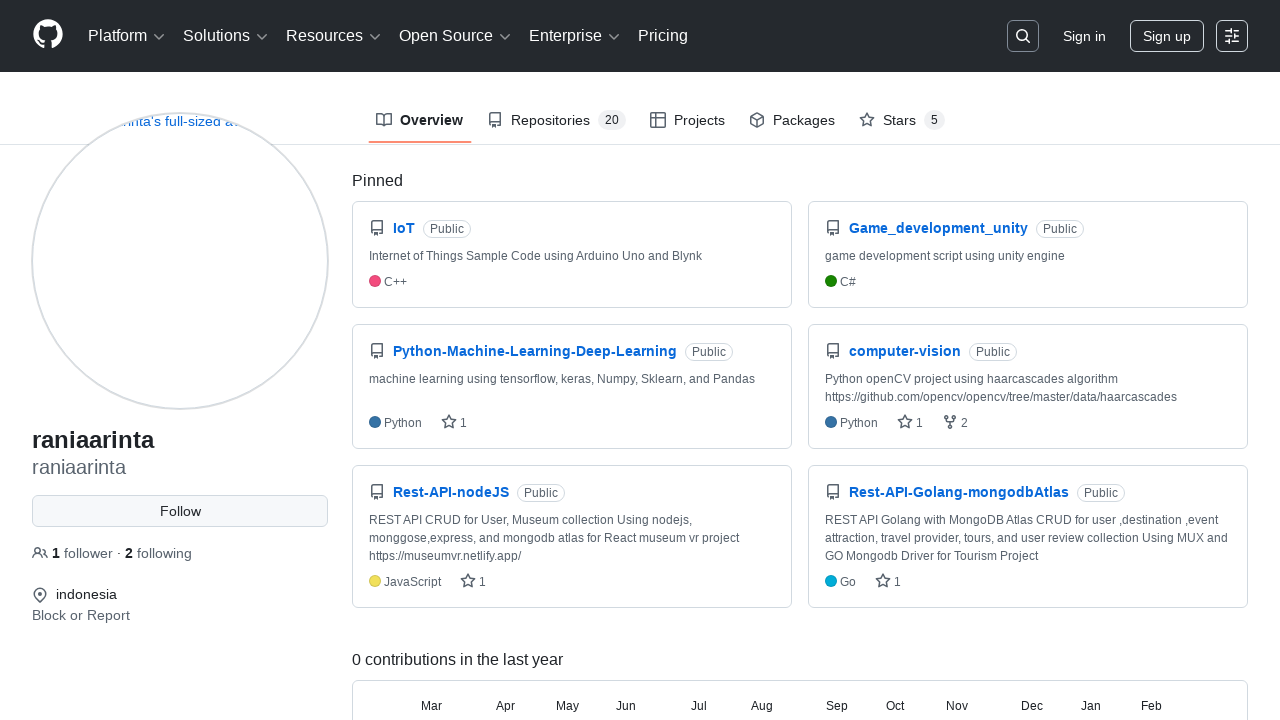

Profile page DOM content loaded
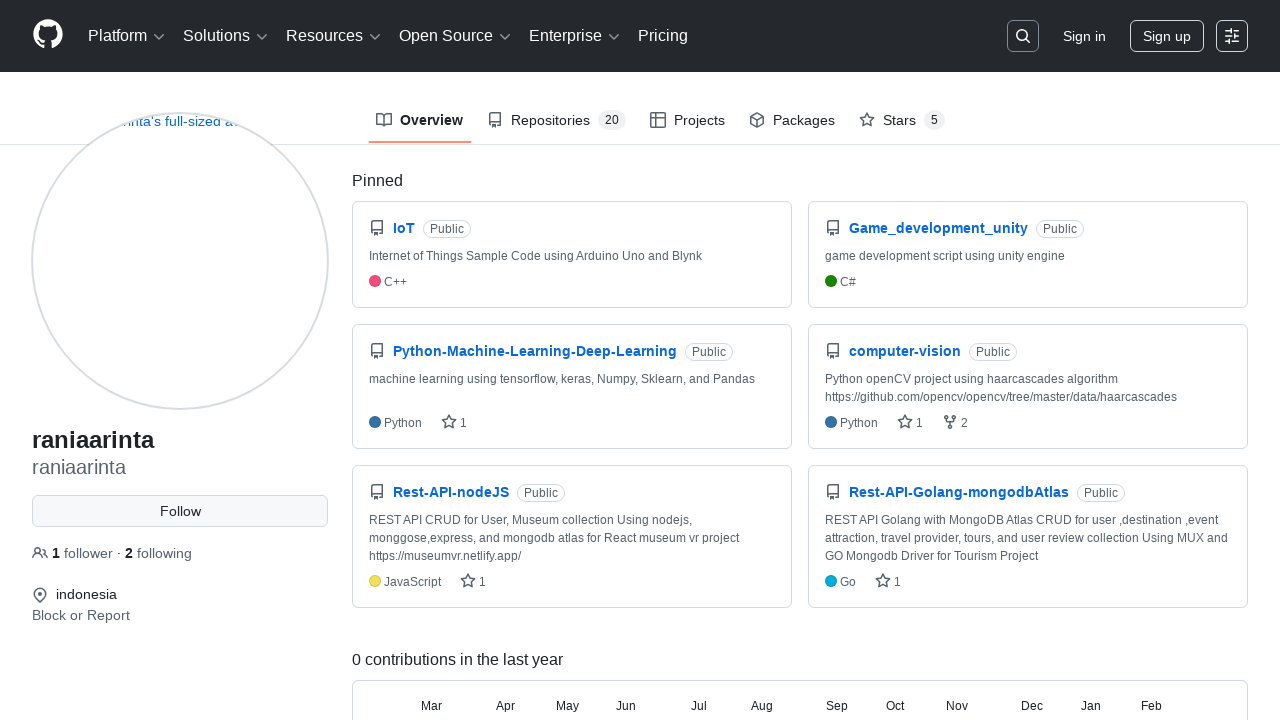

Profile header element loaded and verified
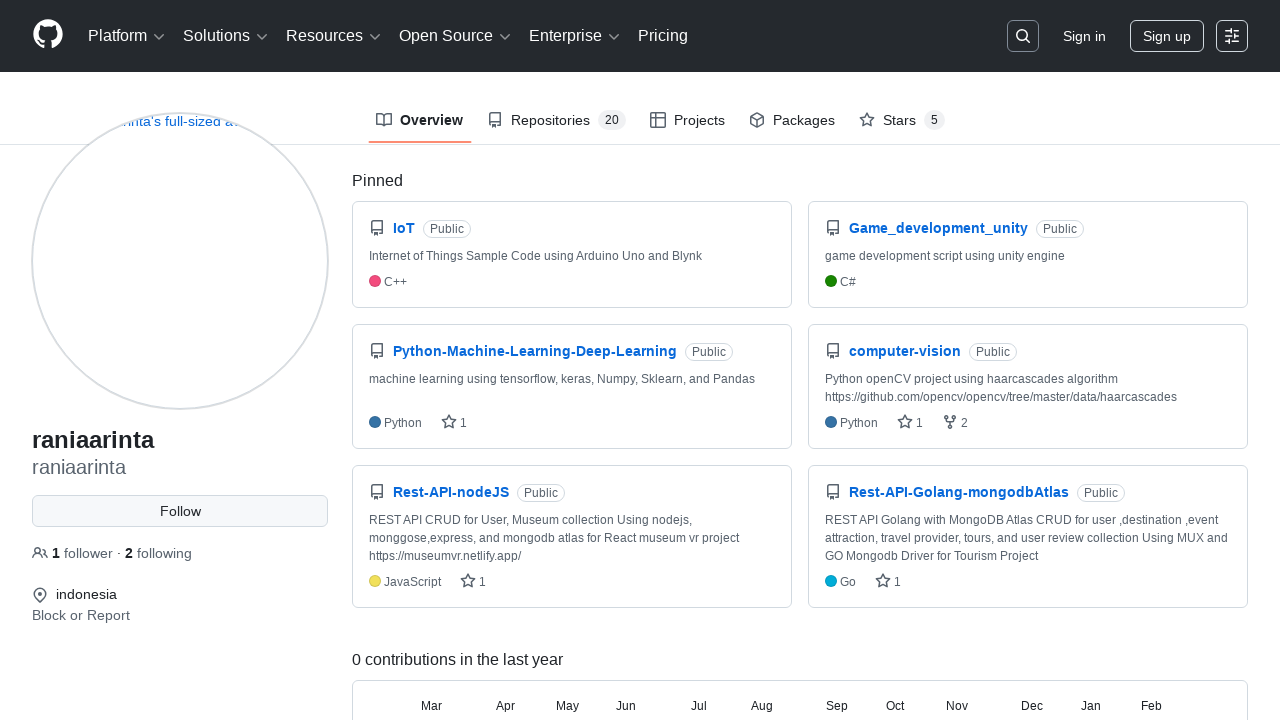

Verified page title is available: raniaarinta (raniaarinta) · GitHub
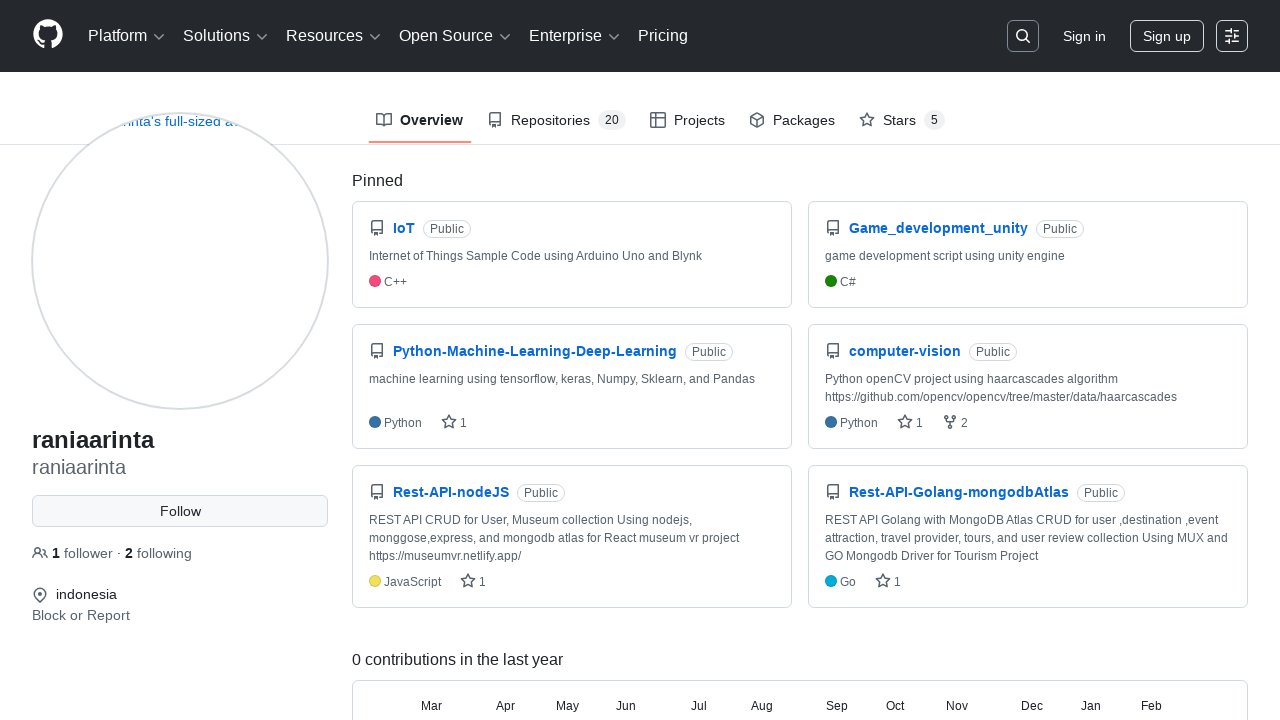

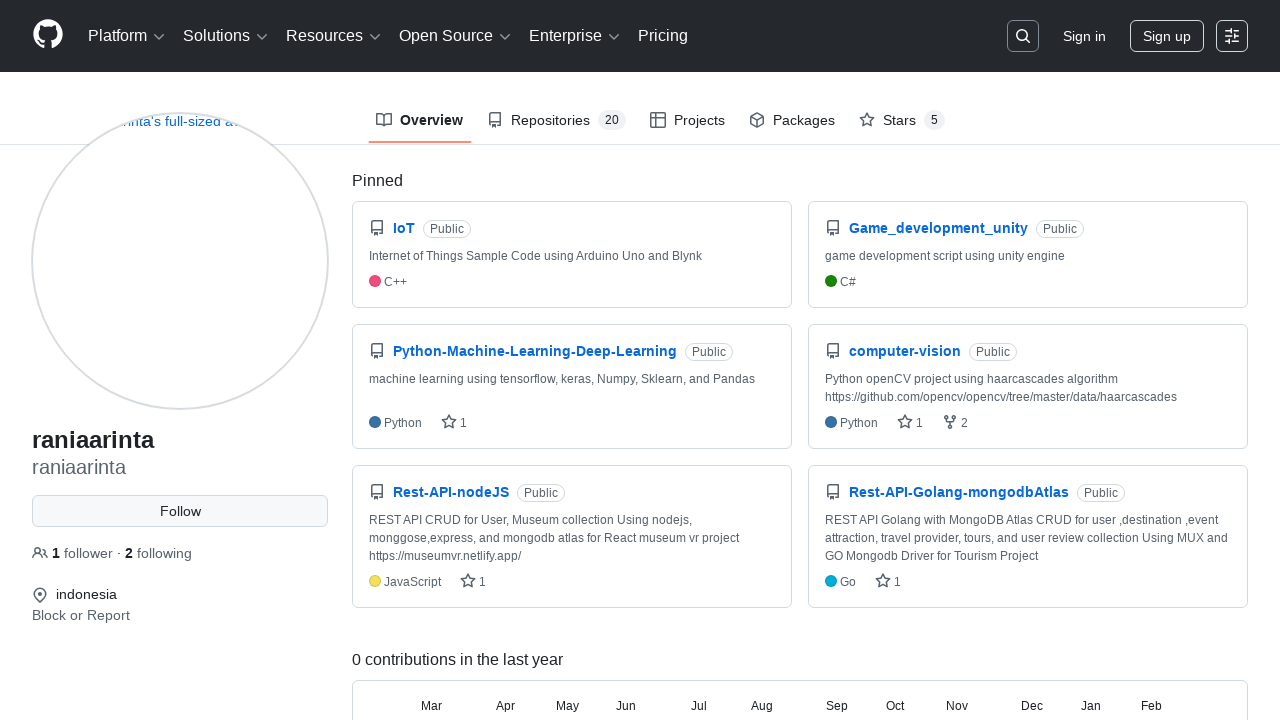